Fills out a CD case generator form with artist name, album title, and track listing, then submits to generate a printable CD case PDF.

Starting URL: http://www.papercdcase.com/index.php

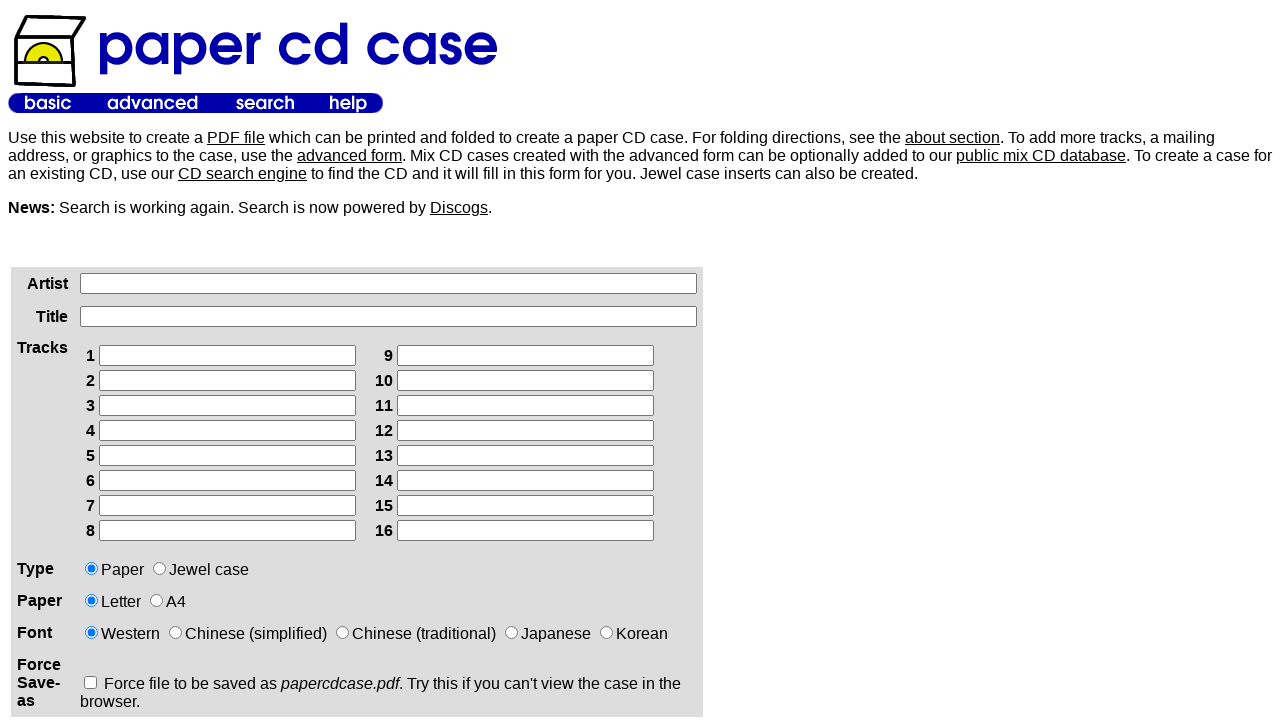

Filled artist name field with 'The Rolling Stones' on //table[2]//form//tr[1]/td[2]/input
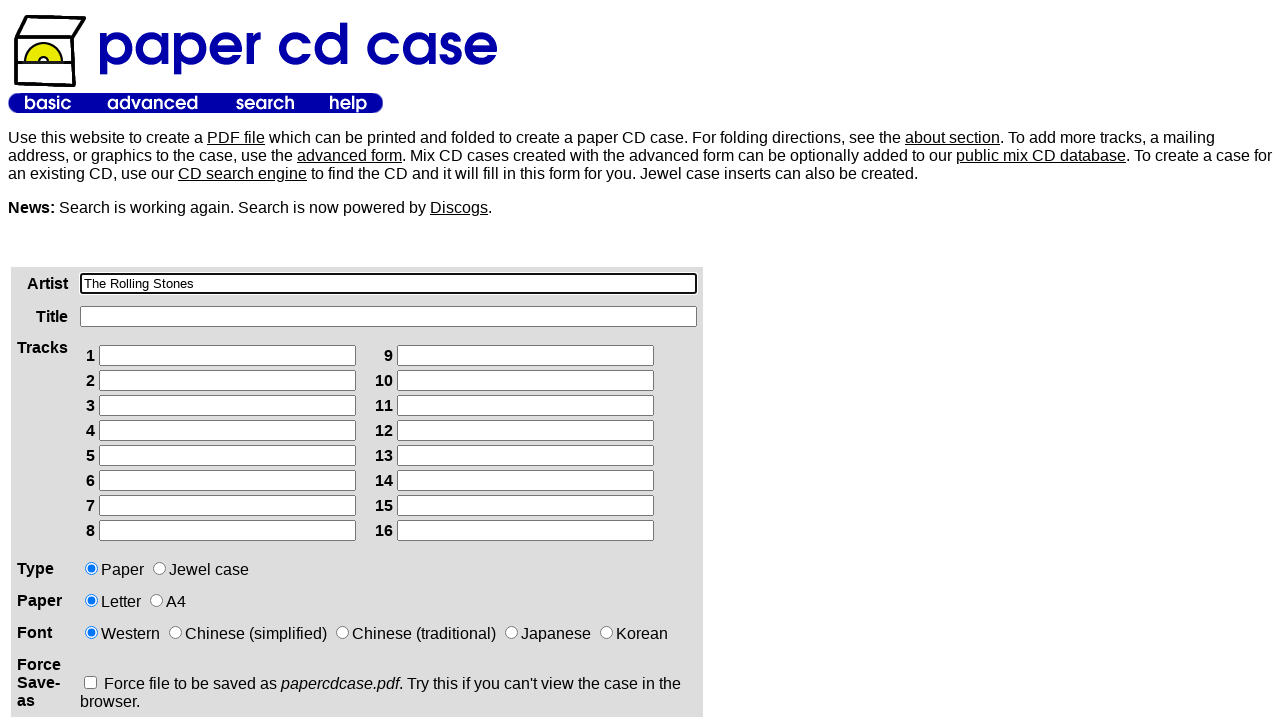

Filled album title field with 'Exile on Main St.' on //table[2]//form//tr[2]/td[2]/input
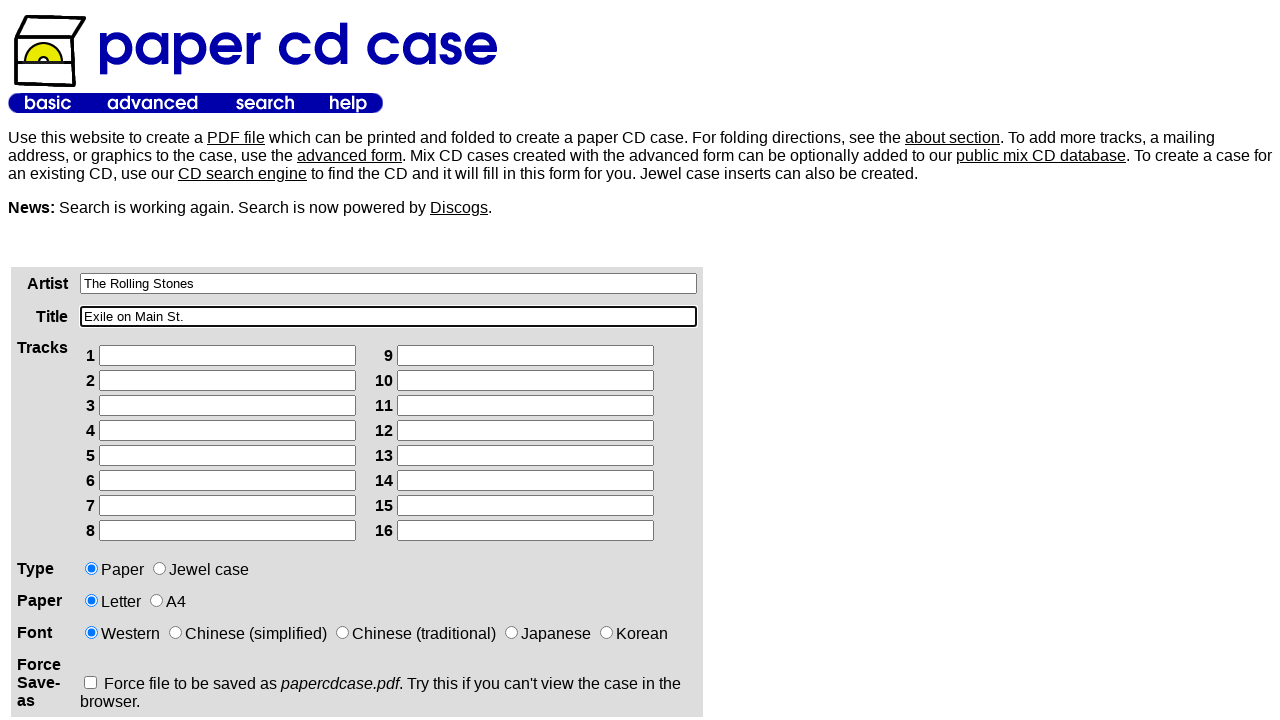

Filled track 1 with 'Rocks Off' on //table[2]//form//tr[3]//table//tr[1]/td[2]/input
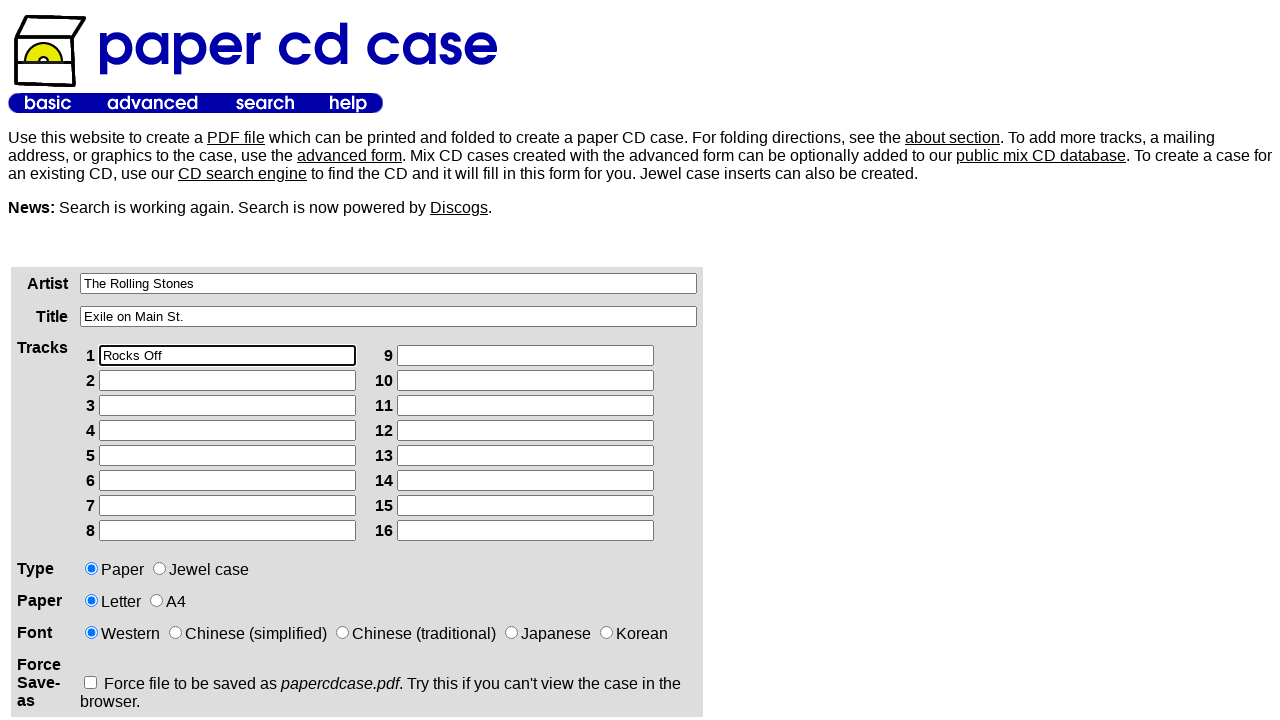

Filled track 2 with 'Tumbling Dice' on //table[2]//form//tr[3]//table//tr[2]/td[2]/input
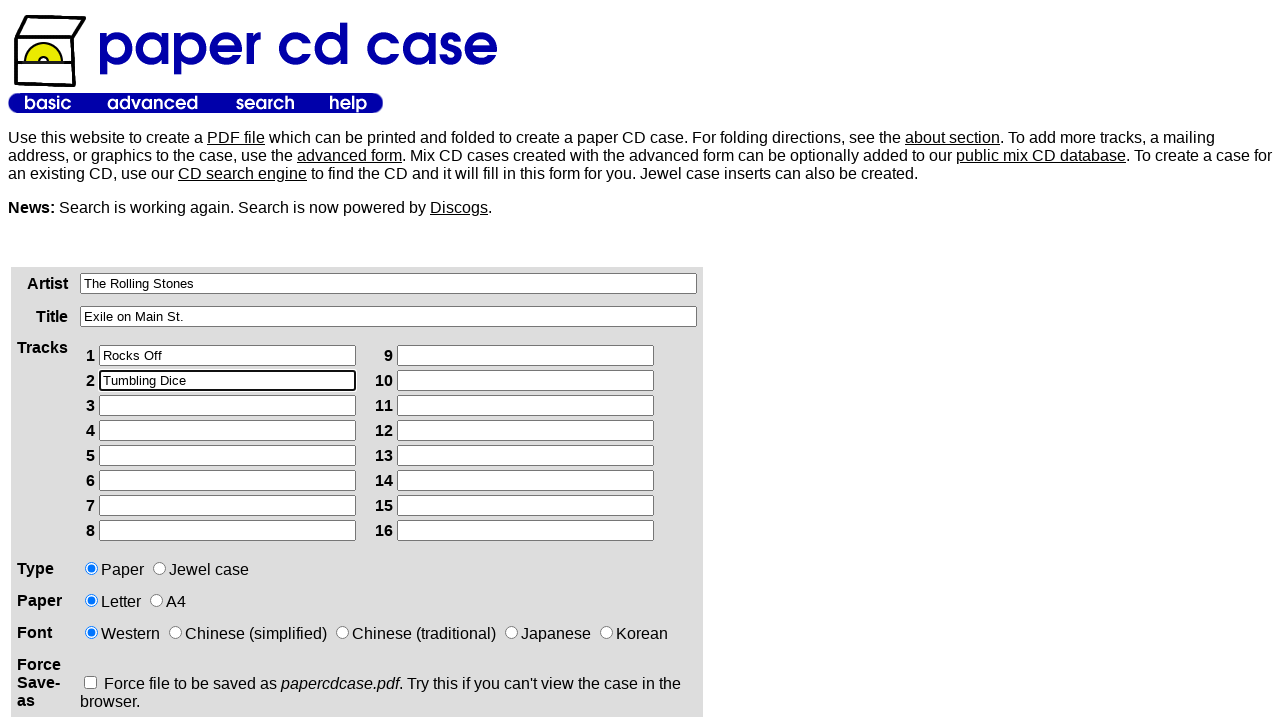

Filled track 3 with 'Sweet Virginia' on //table[2]//form//tr[3]//table//tr[3]/td[2]/input
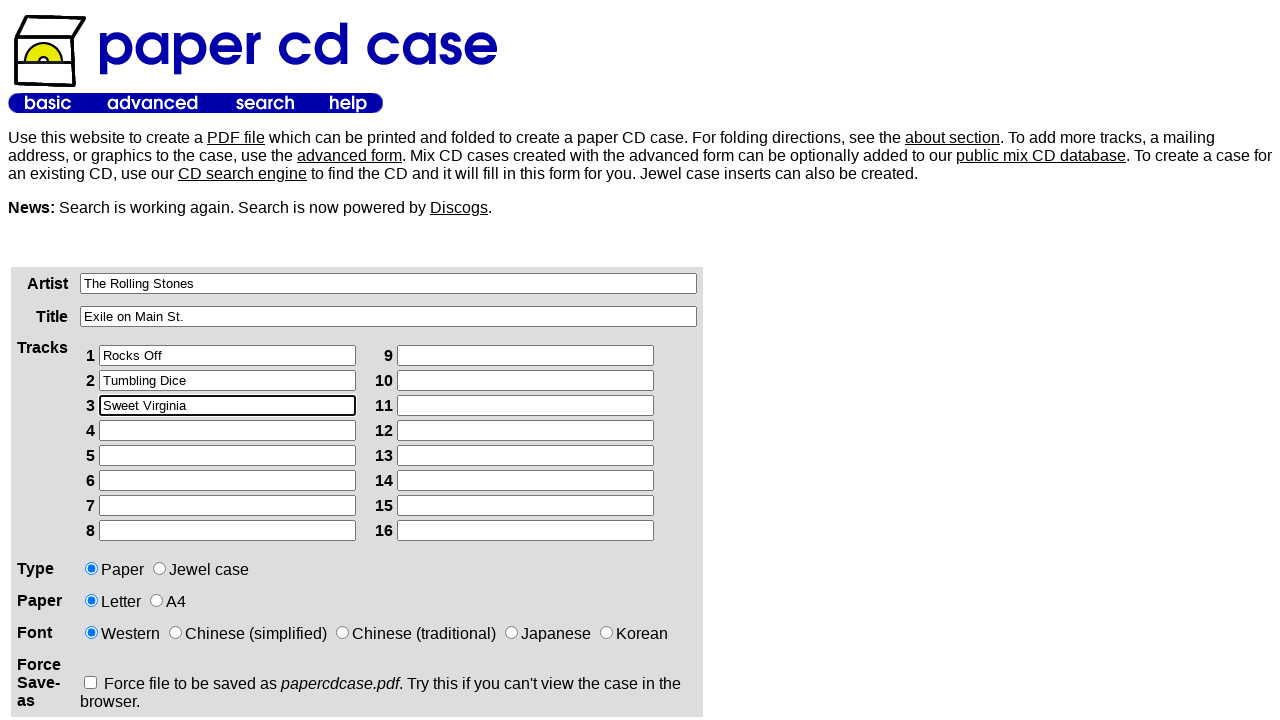

Filled track 4 with 'Torn and Frayed' on //table[2]//form//tr[3]//table//tr[4]/td[2]/input
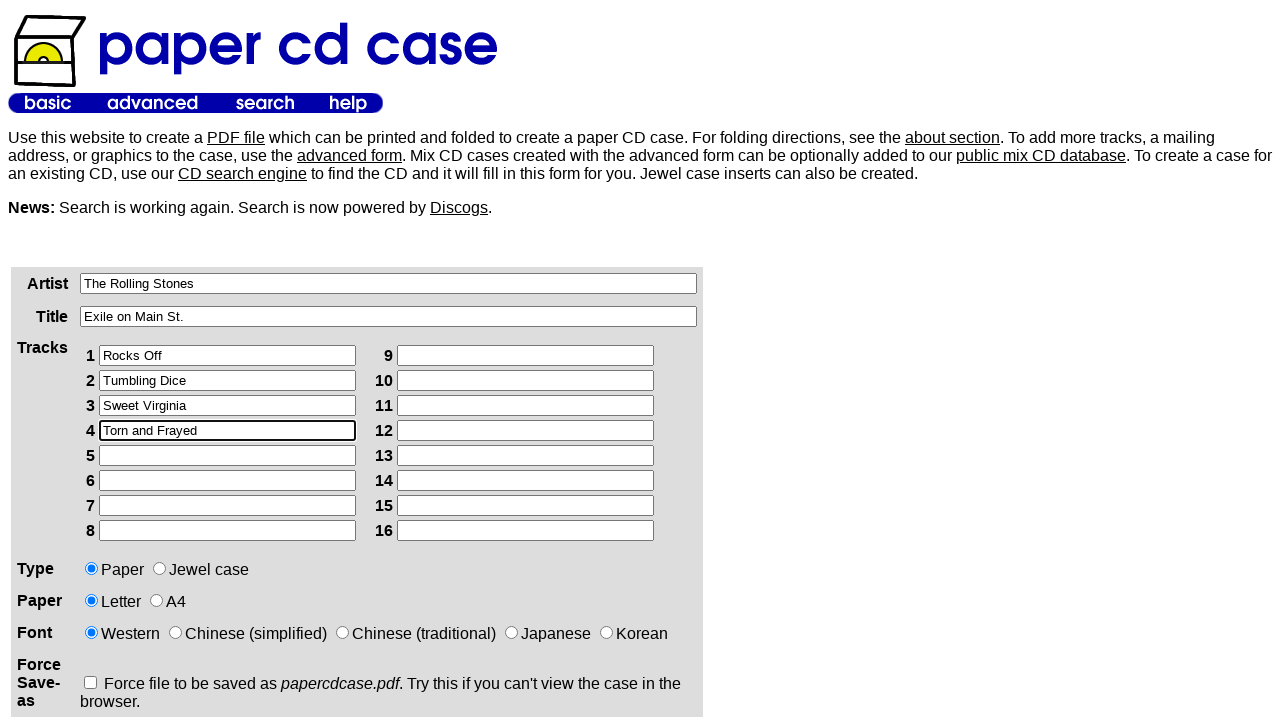

Filled track 5 with 'Loving Cup' on //table[2]//form//tr[3]//table//tr[5]/td[2]/input
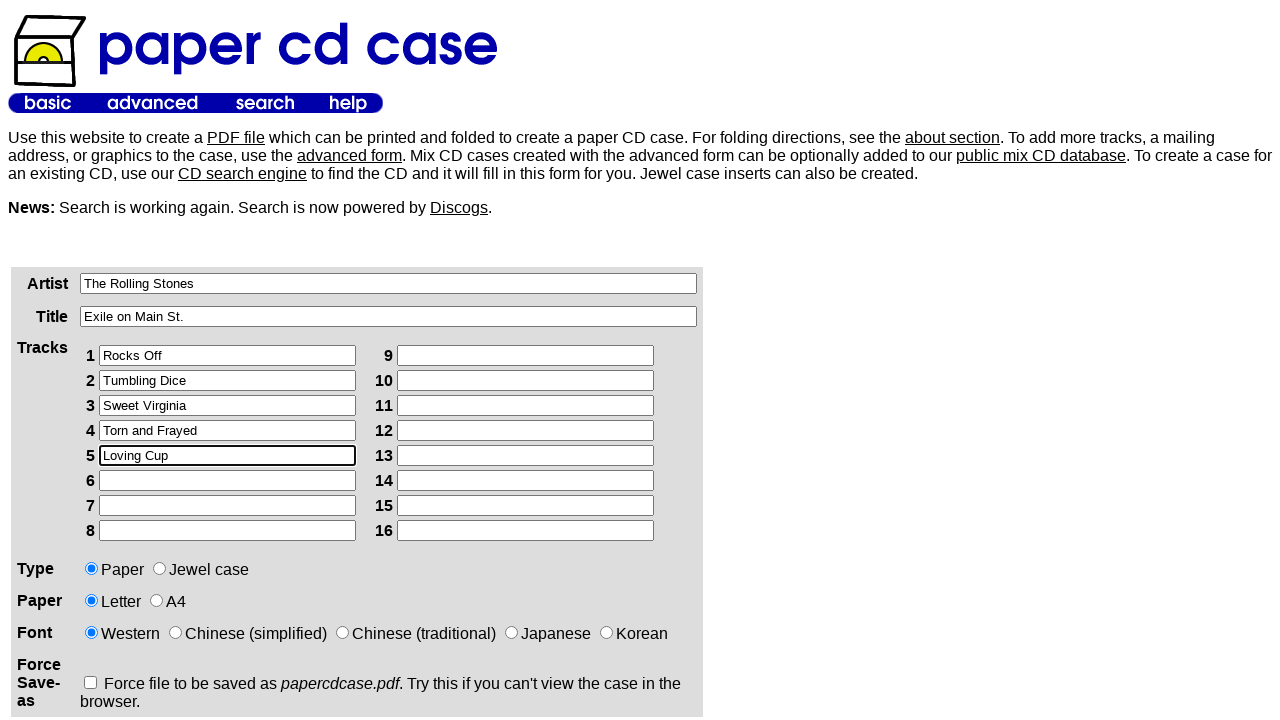

Clicked first option button for CD case format/style at (228, 430) on xpath=//table[2]//form//tr[4]/td[2]/input[1]
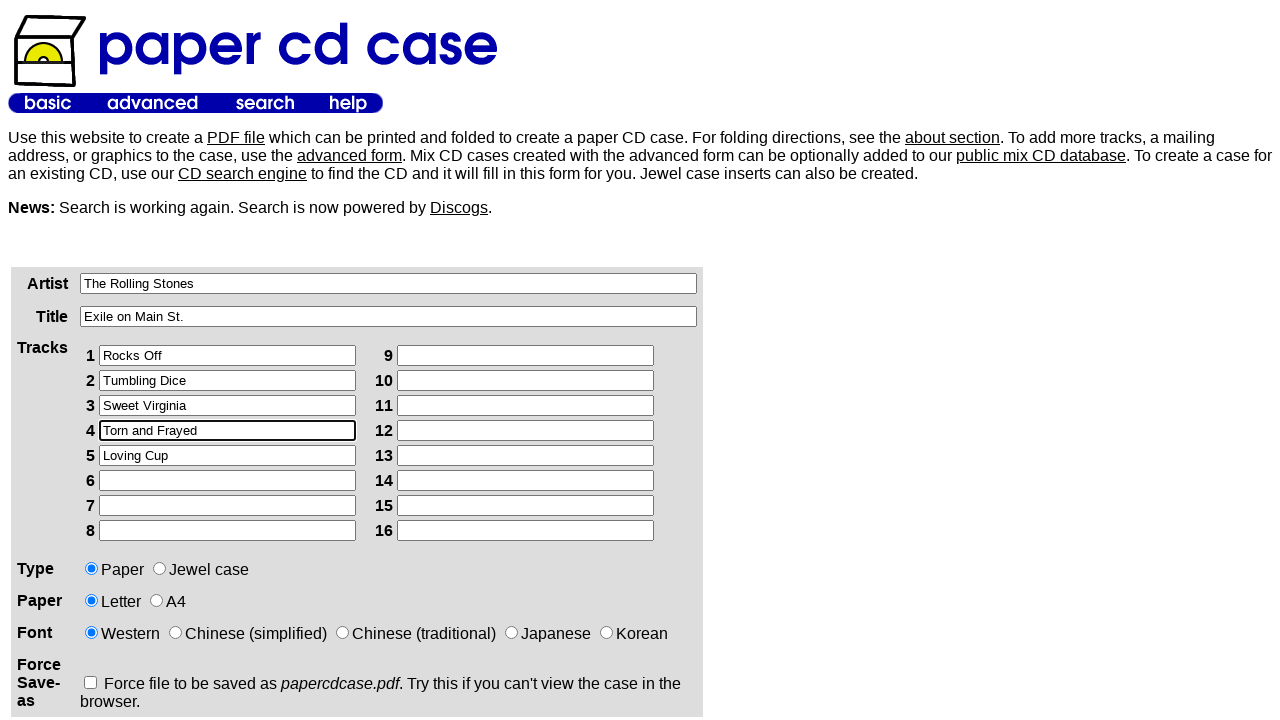

Clicked second option button at (228, 456) on xpath=//table[2]//form//tr[5]/td[2]/input[1]
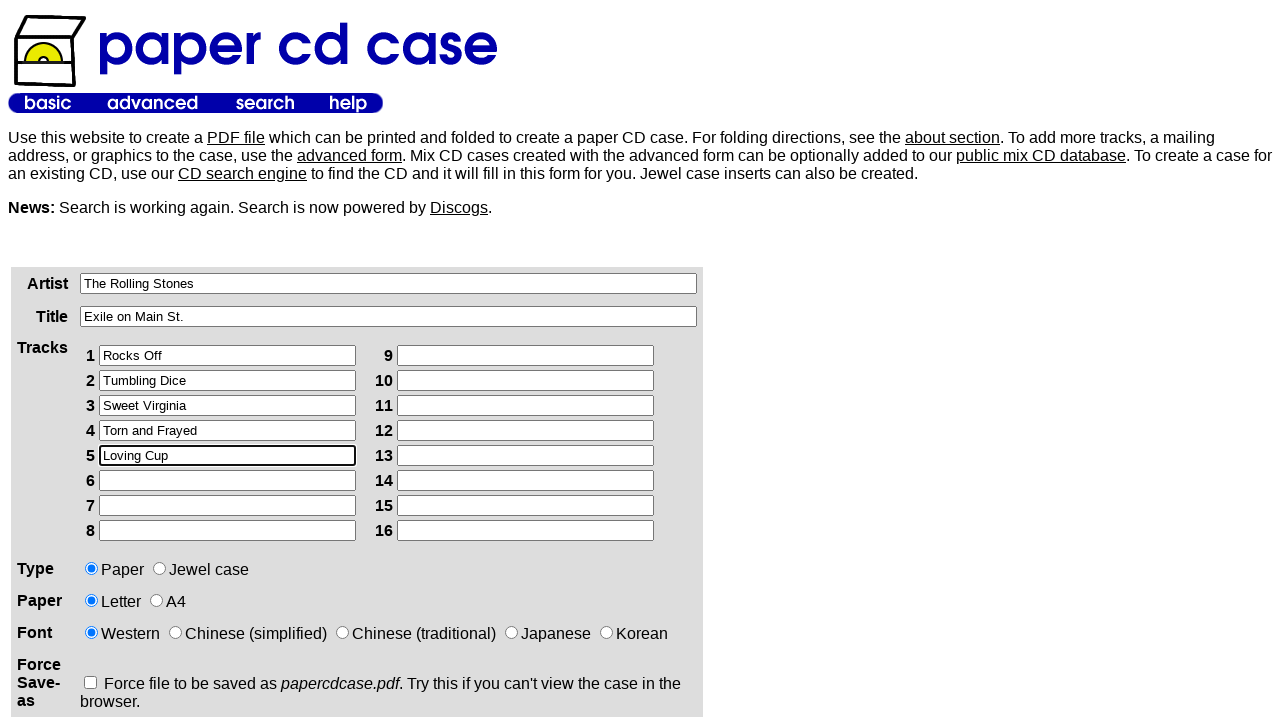

Clicked submit button to generate CD case PDF at (125, 360) on xpath=//table[2]//form//p/input
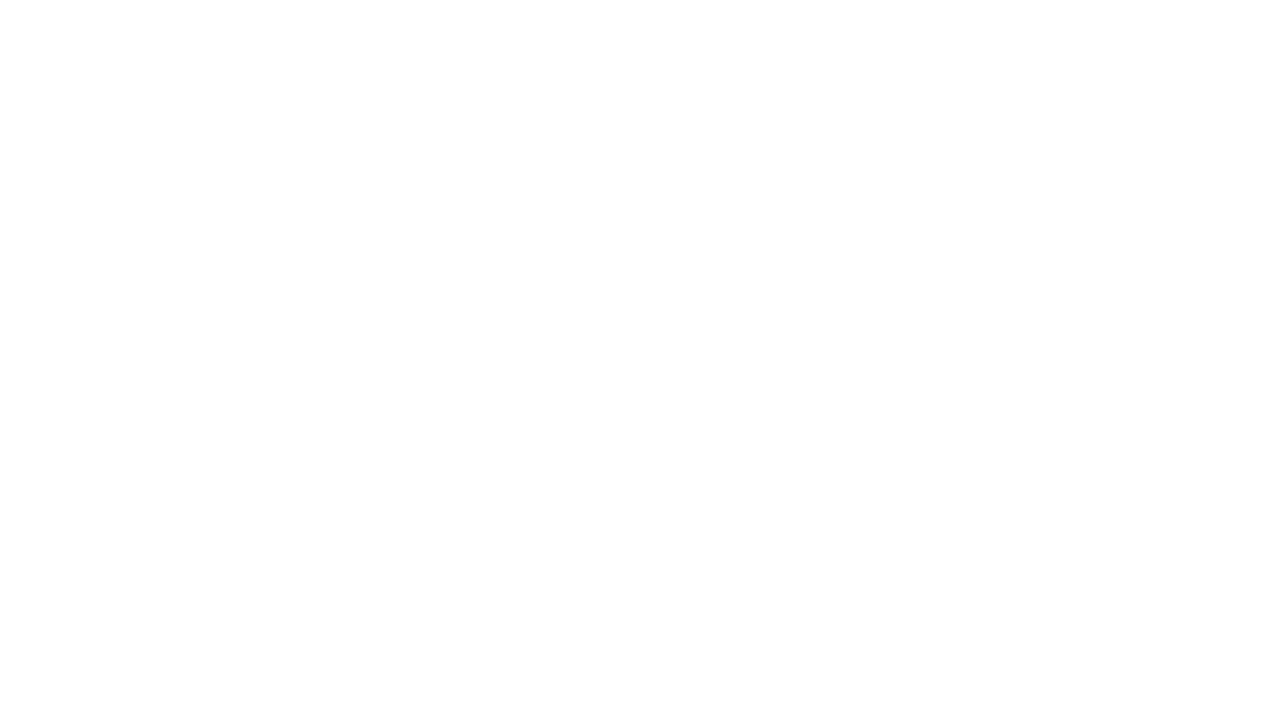

Waited 3 seconds for PDF generation to complete
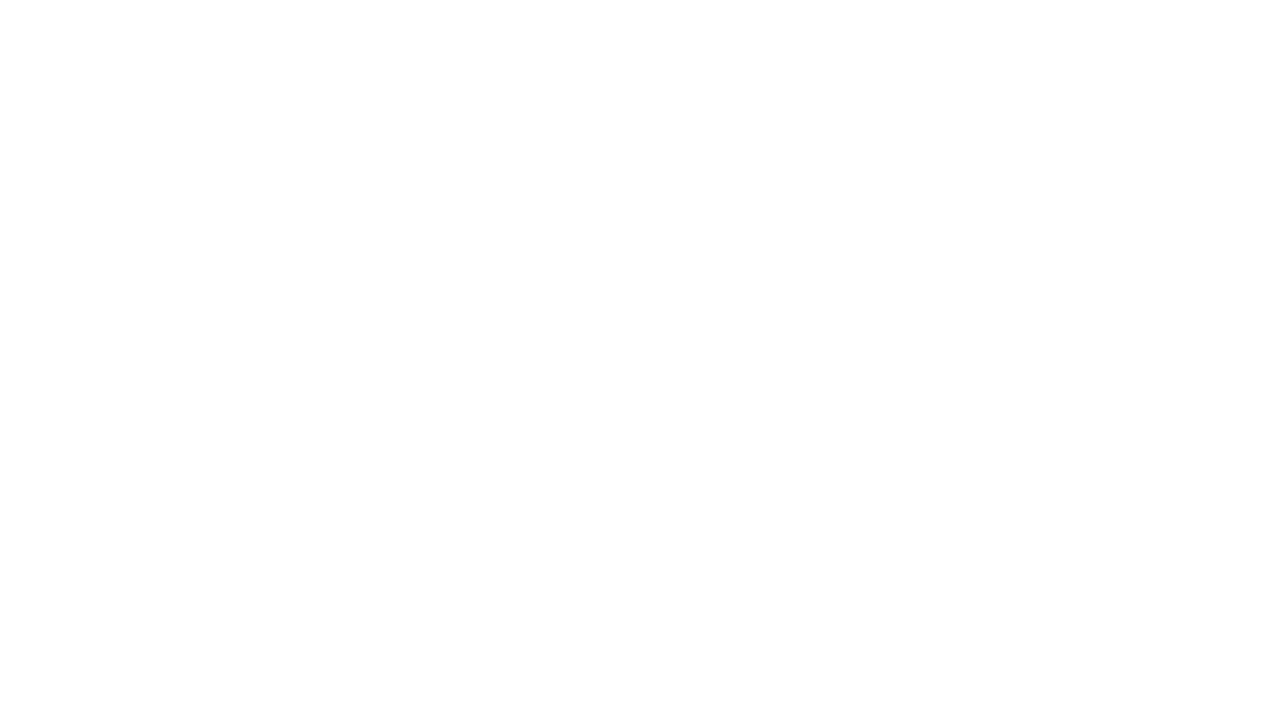

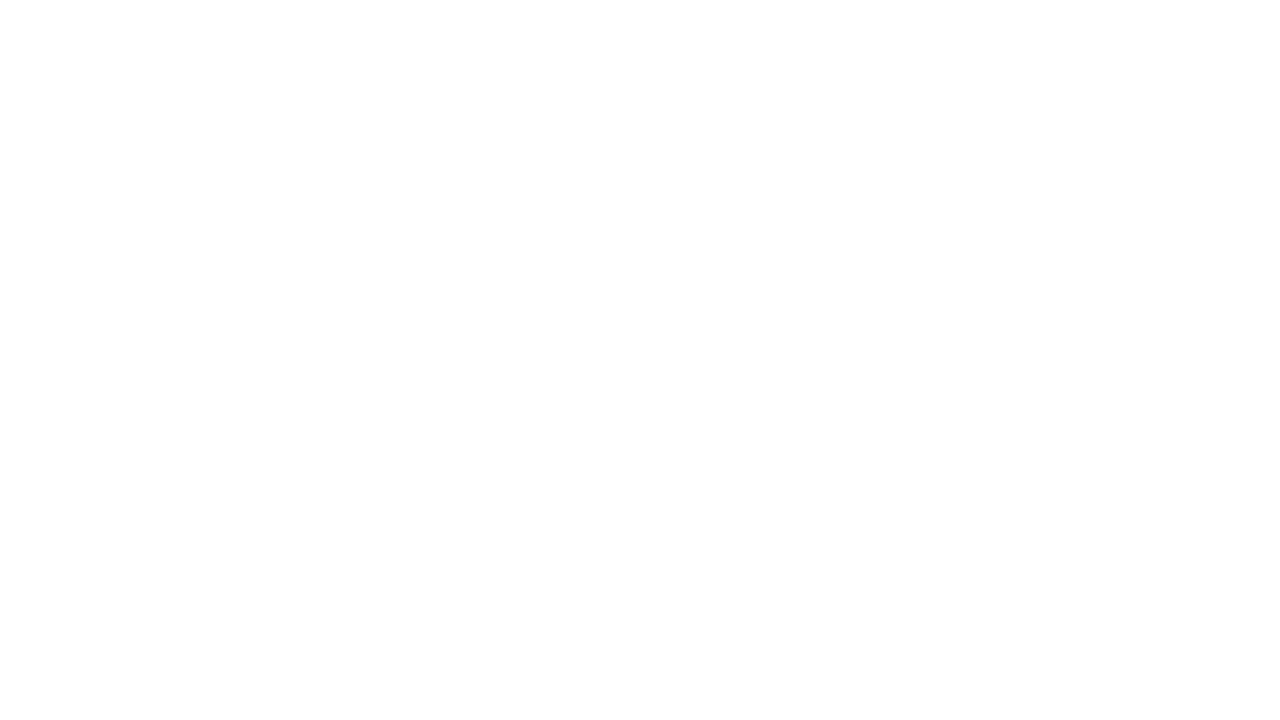